Tests the sort functionality by clicking the column header and verifying items are sorted in ascending order

Starting URL: https://rahulshettyacademy.com/seleniumPractise/#/offers

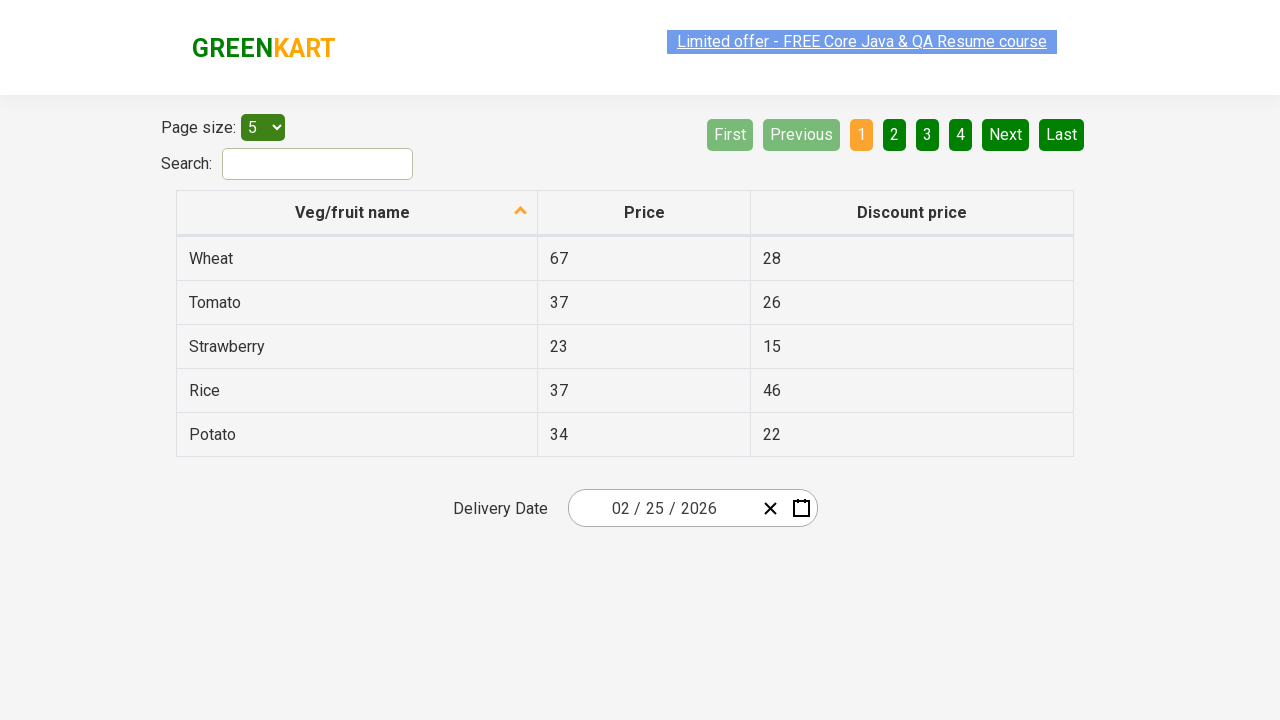

Clicked first column header to sort at (357, 213) on xpath=//tr/th[1]
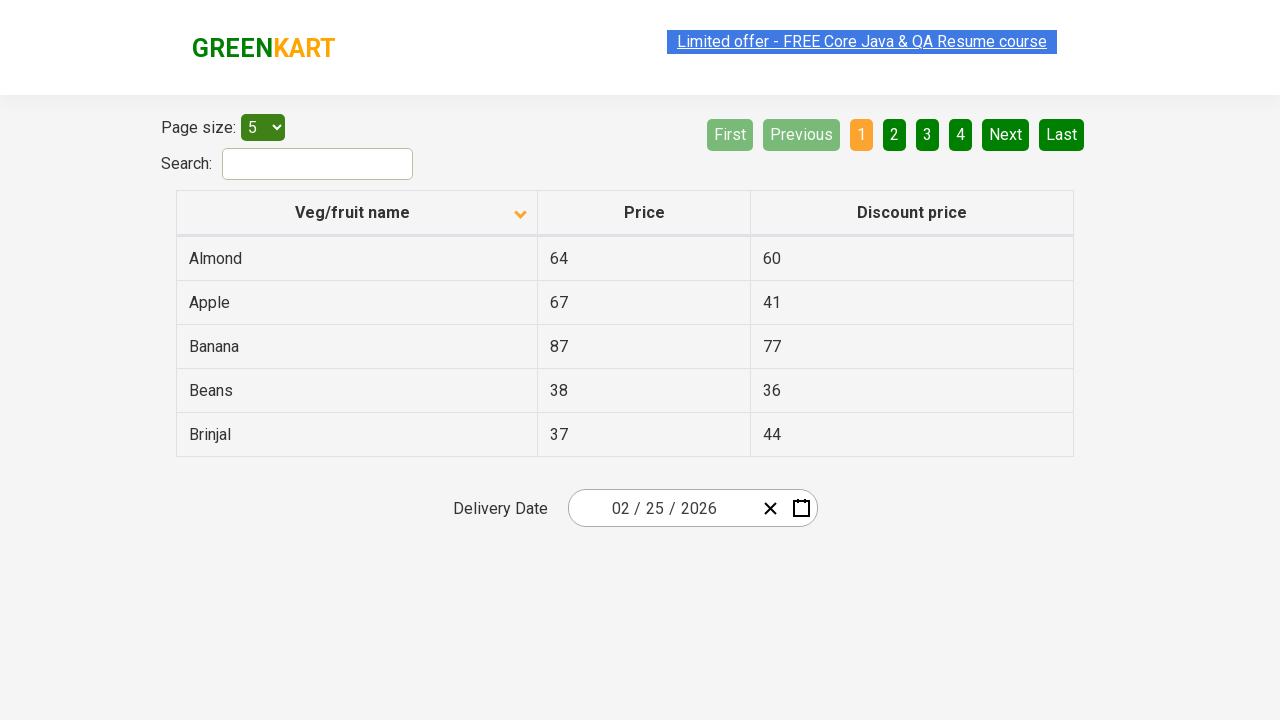

Table loaded with sorted items
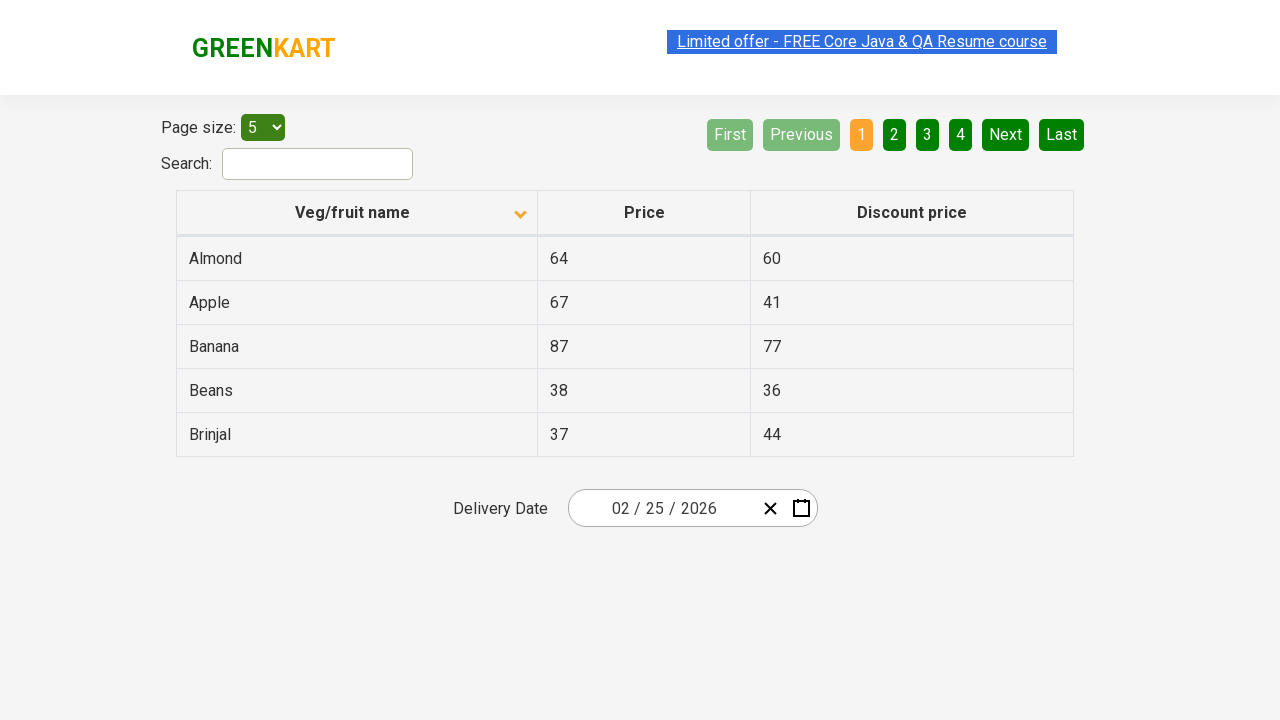

Retrieved pagination elements
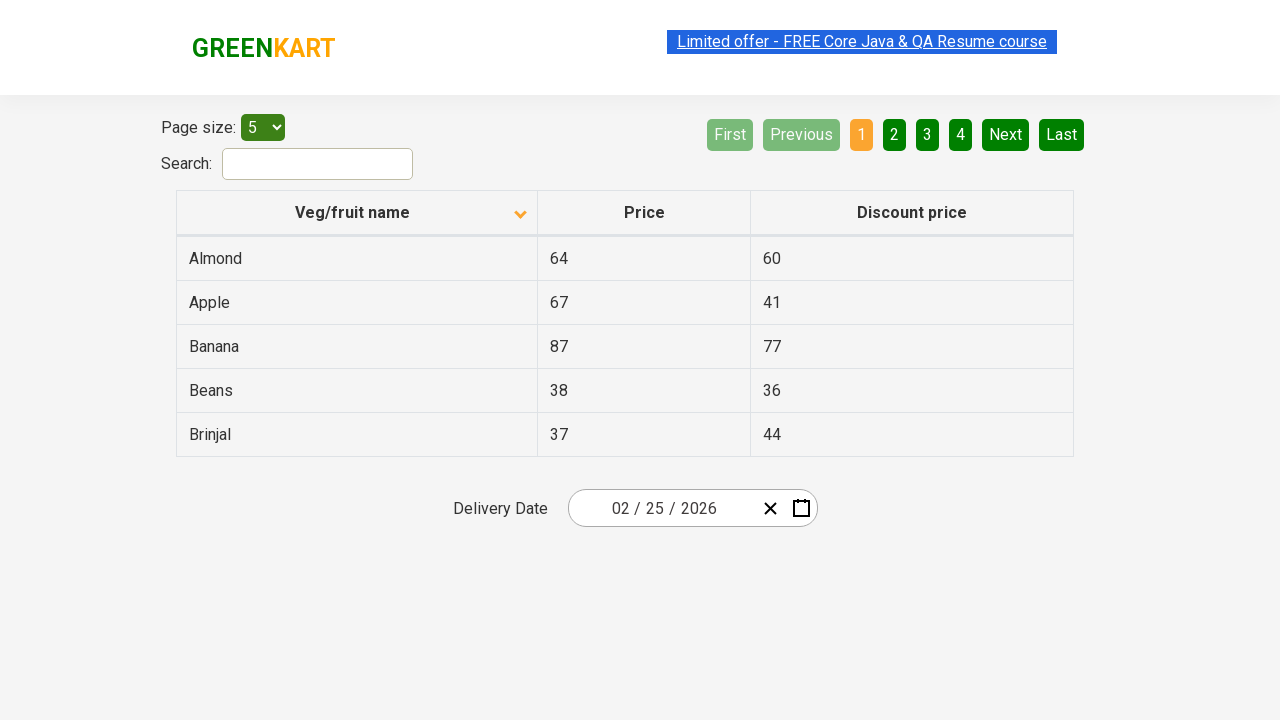

Extracted items from page 1
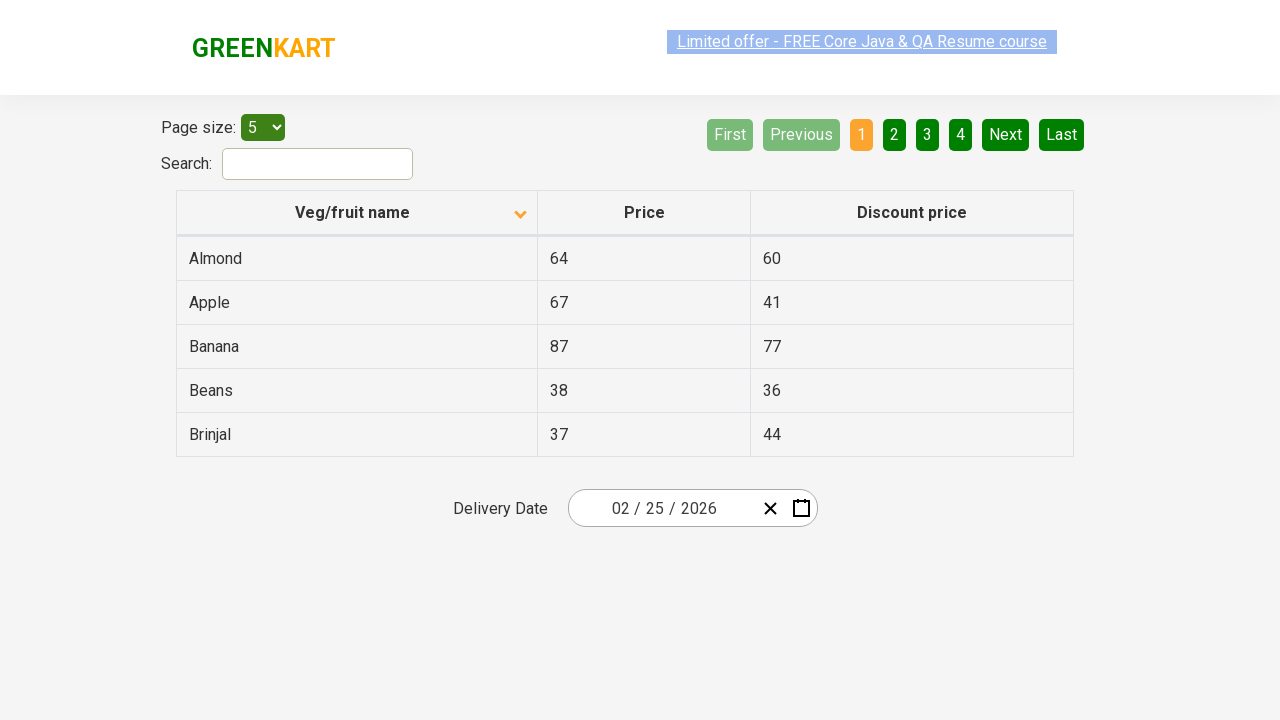

Clicked next button to navigate to page 2 at (1006, 134) on xpath=//a[@aria-label='Next']
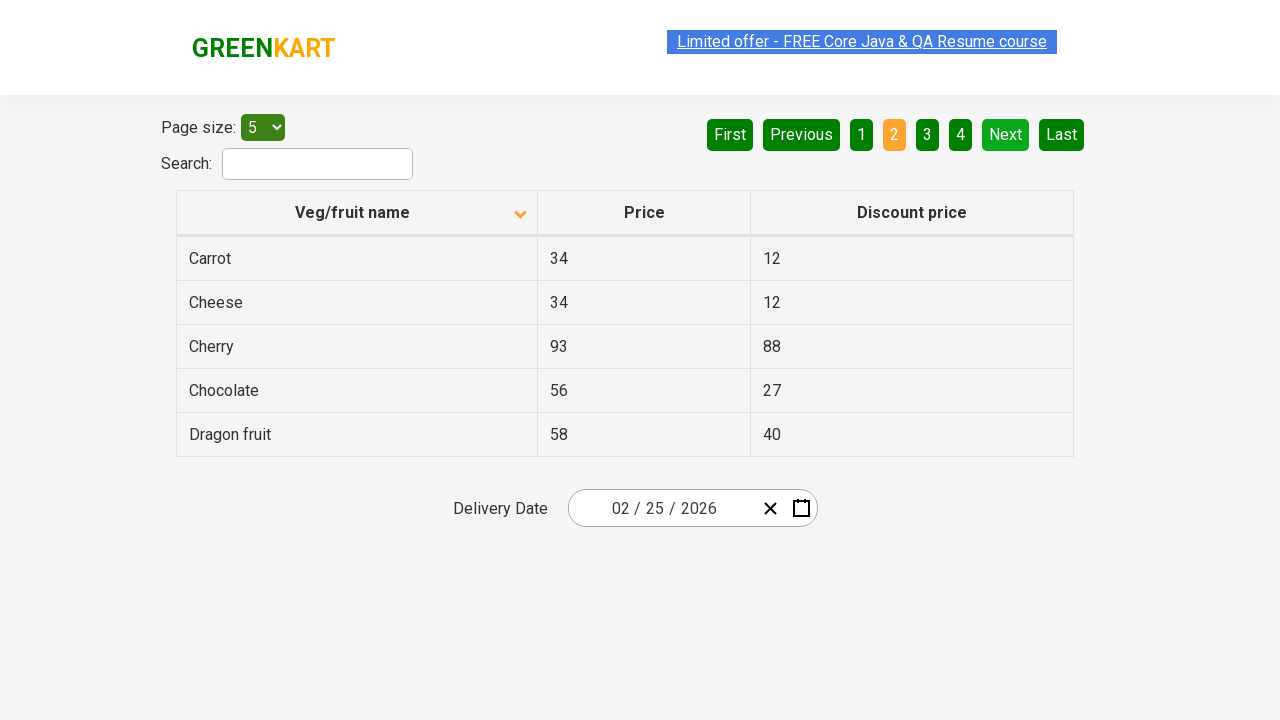

Page 2 loaded with sorted items
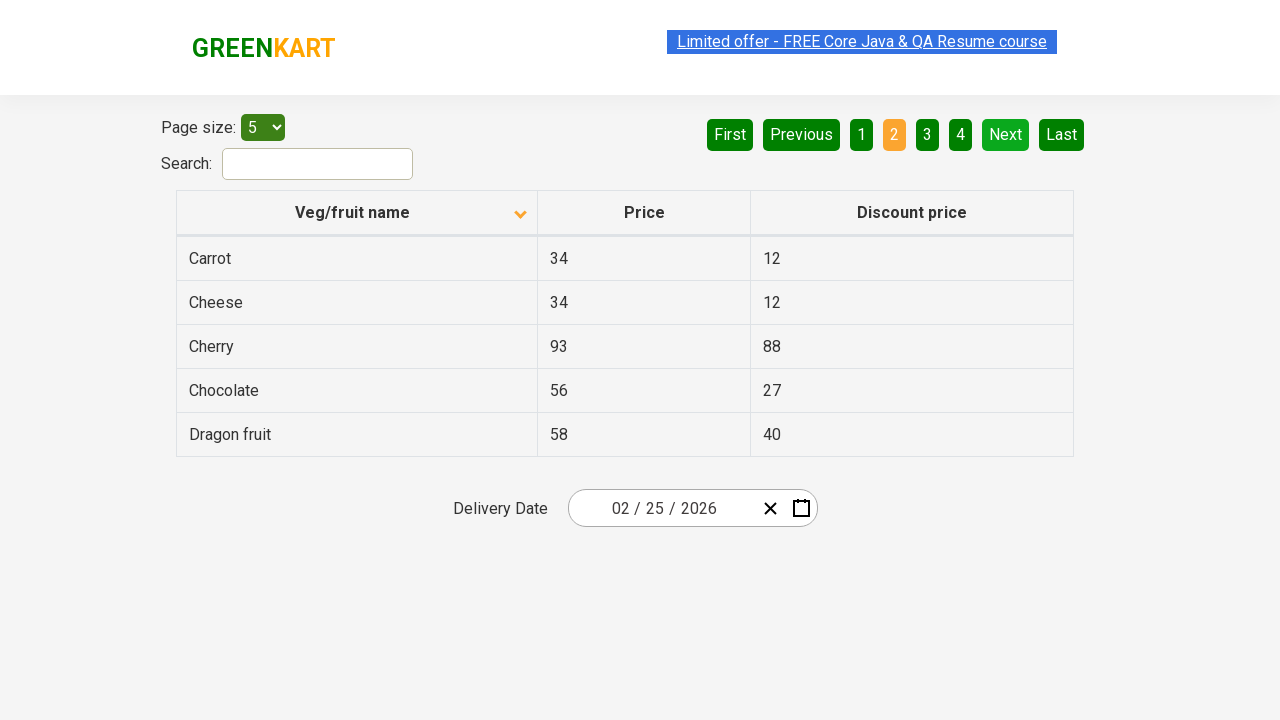

Extracted items from page 2
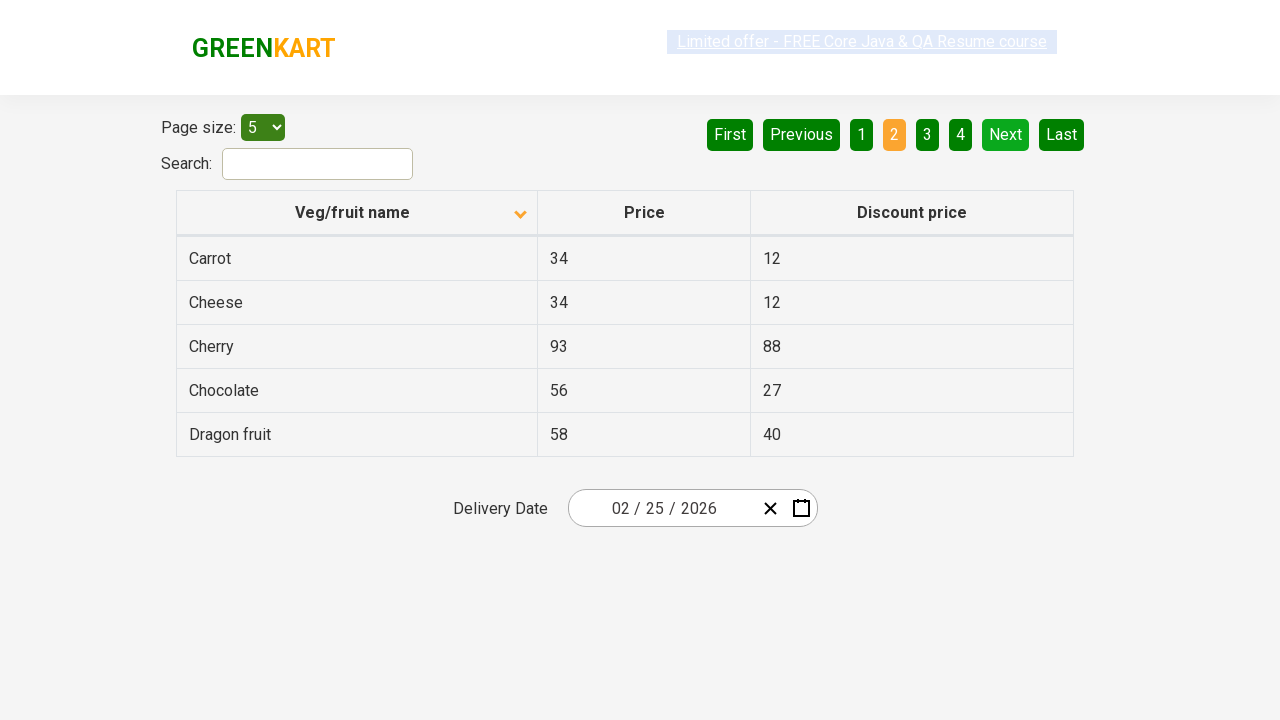

Clicked next button to navigate to page 3 at (1006, 134) on xpath=//a[@aria-label='Next']
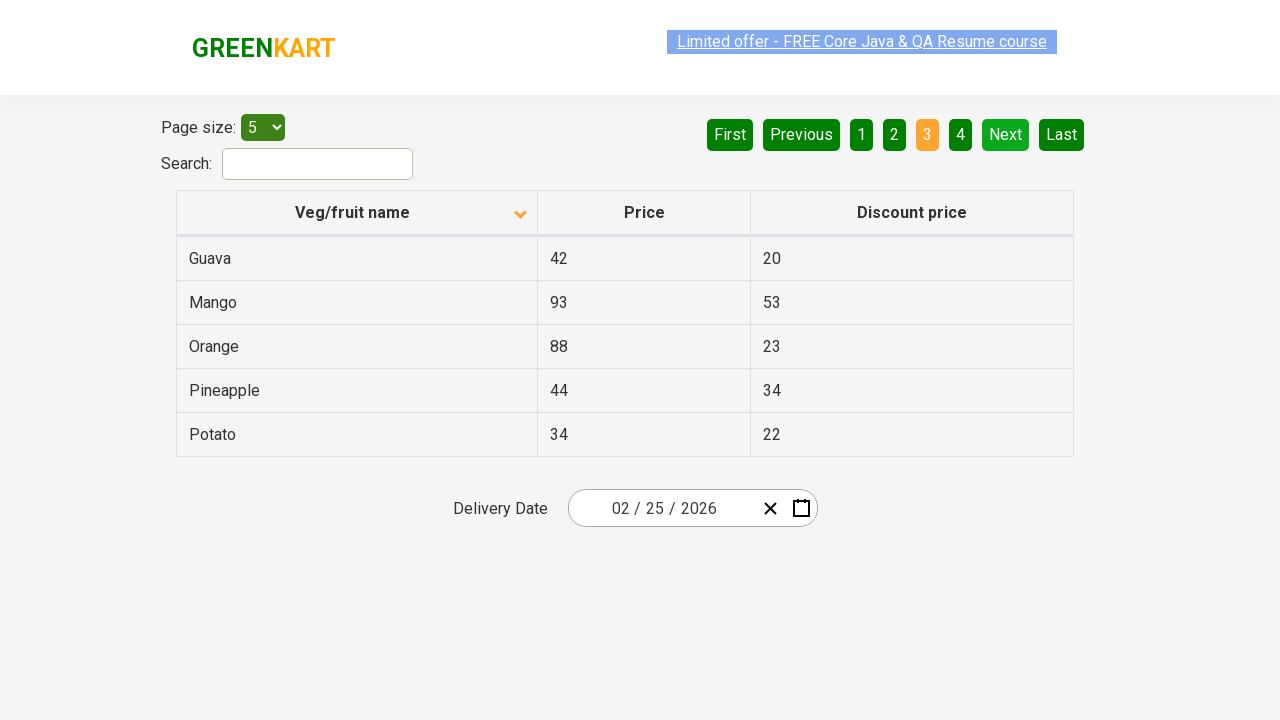

Page 3 loaded with sorted items
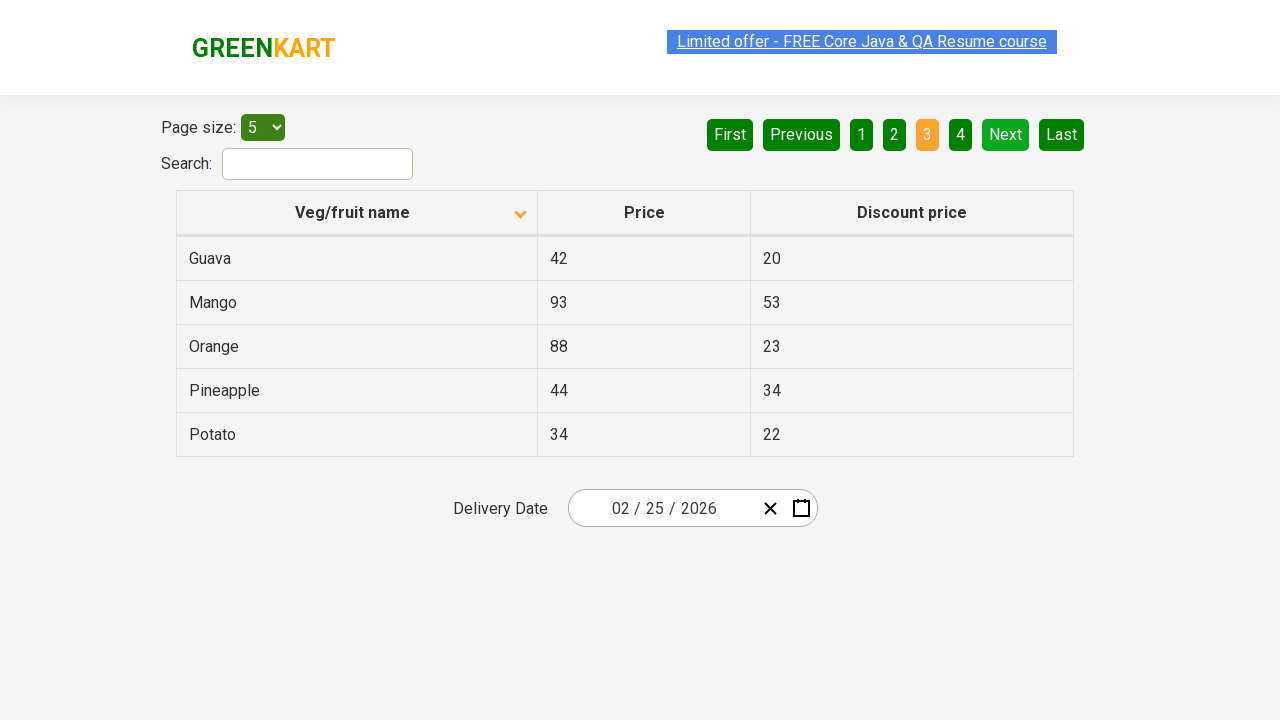

Extracted items from page 3
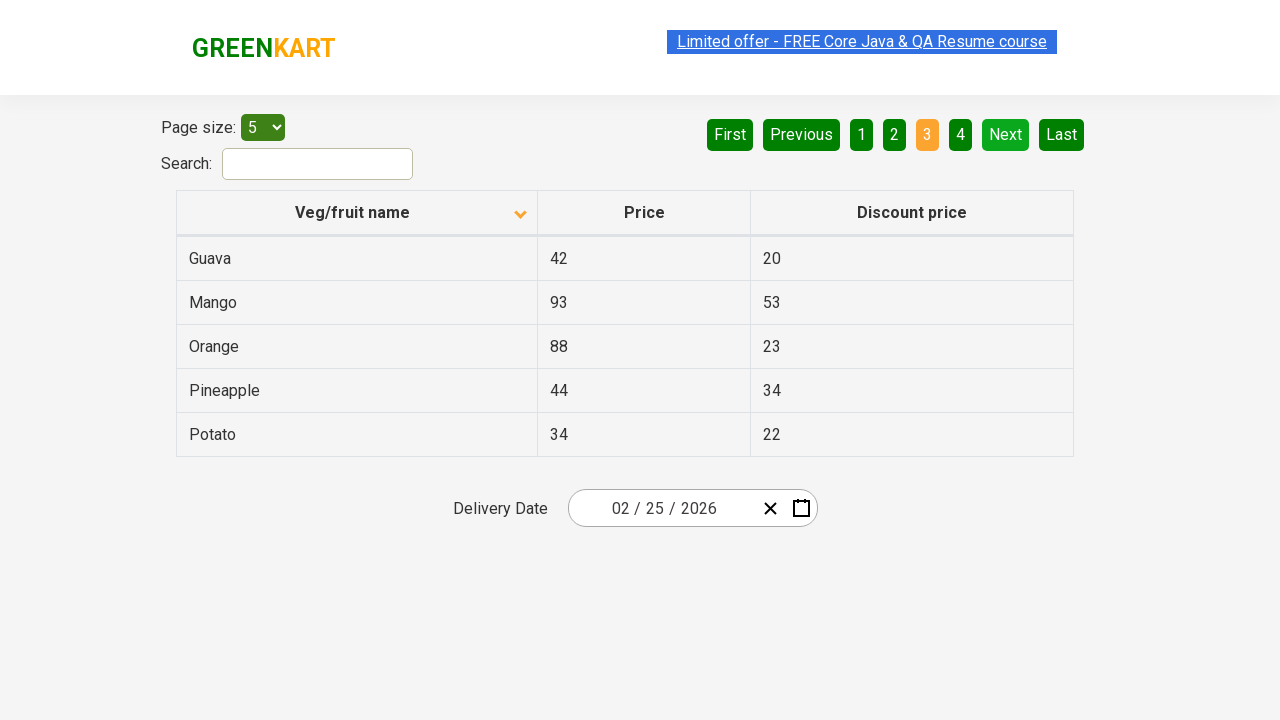

Clicked next button to navigate to page 4 at (1006, 134) on xpath=//a[@aria-label='Next']
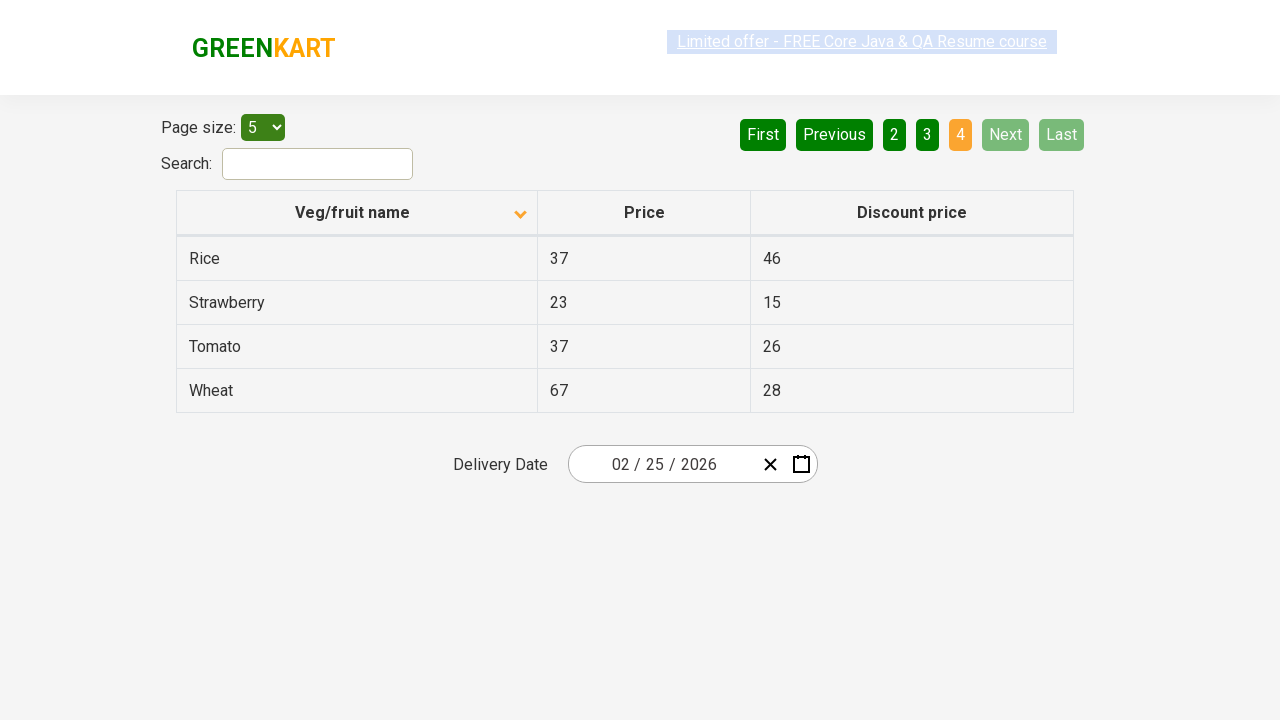

Page 4 loaded with sorted items
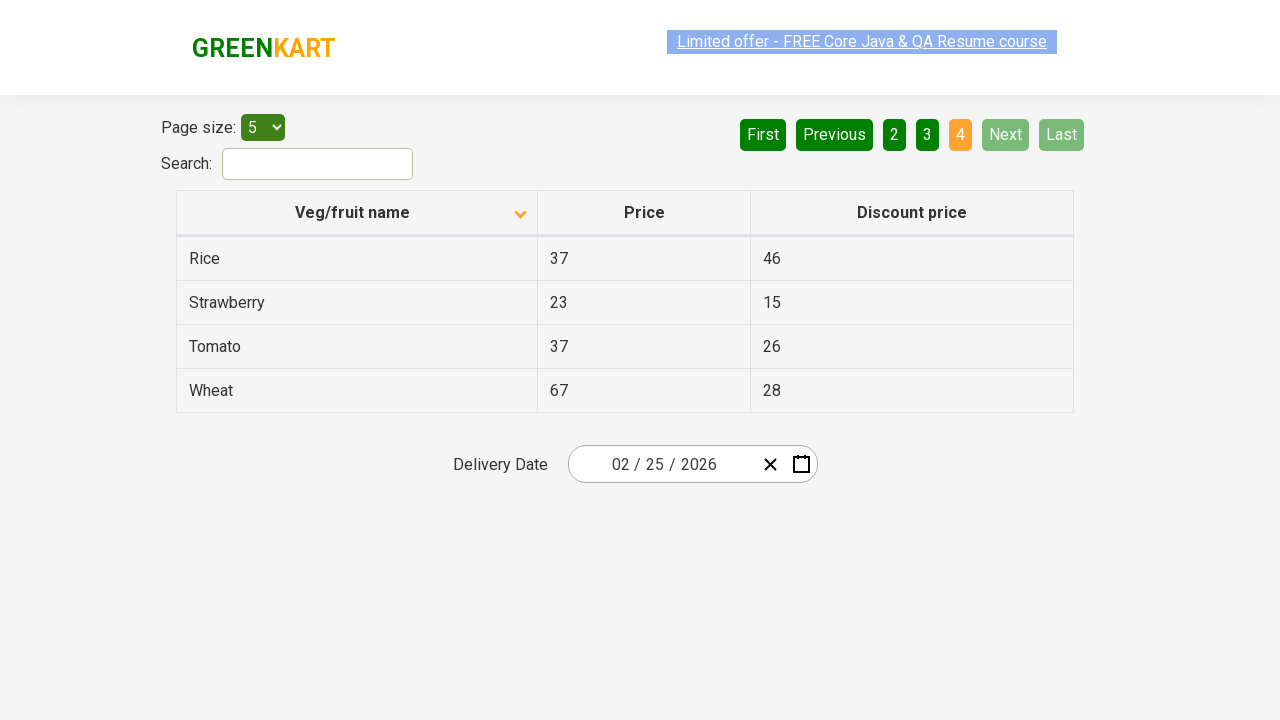

Extracted items from page 4
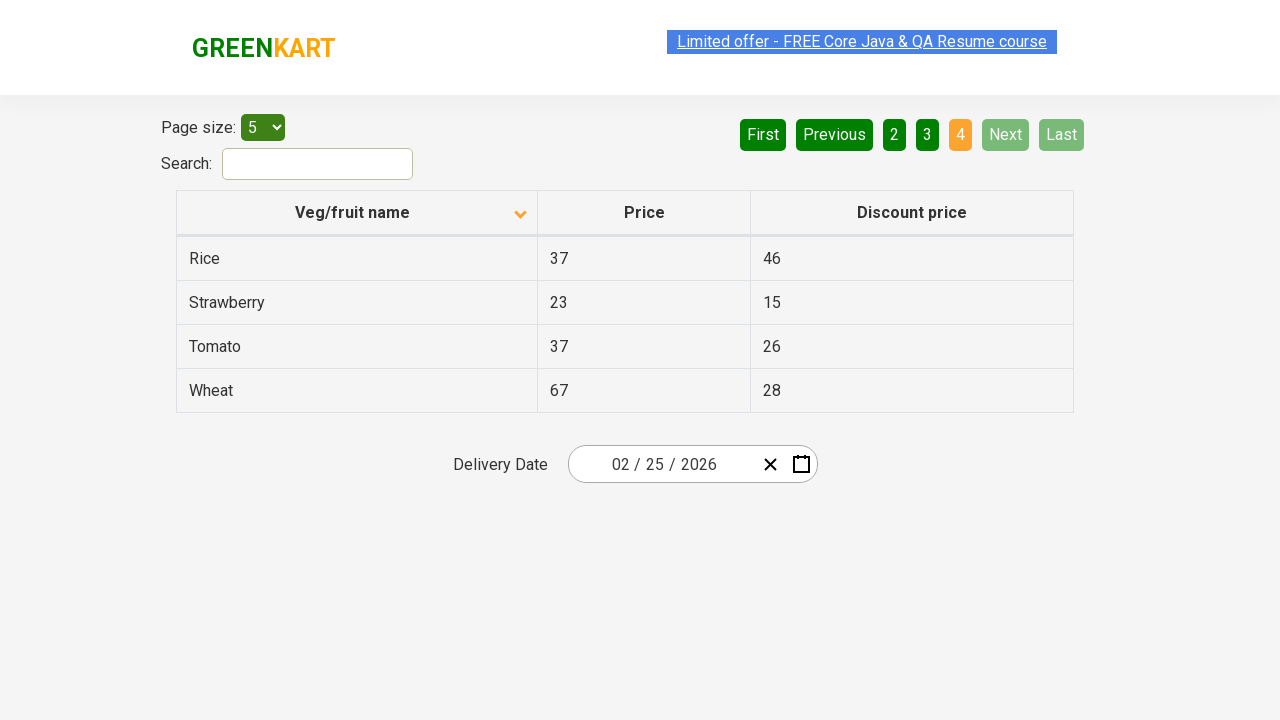

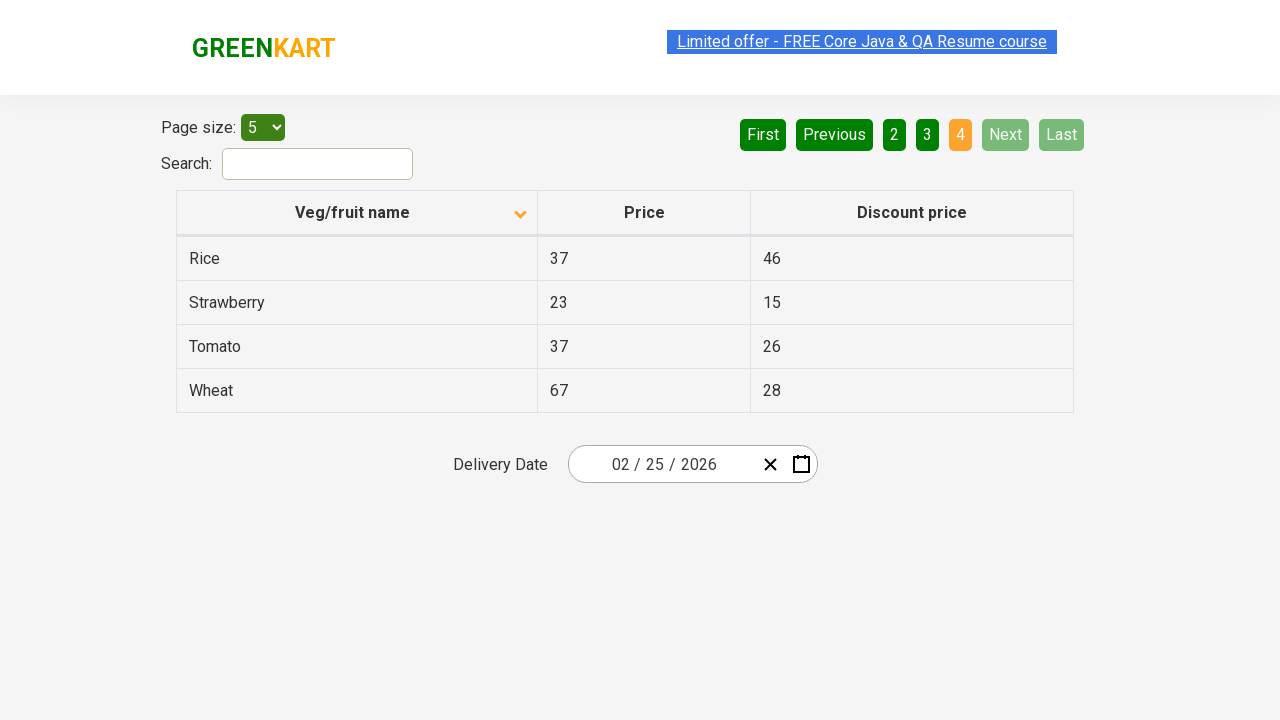